Navigates to Affinity Plus mortgage rates page and verifies the rates table is displayed

Starting URL: https://www.affinityplus.org/rates/mortgage-rates

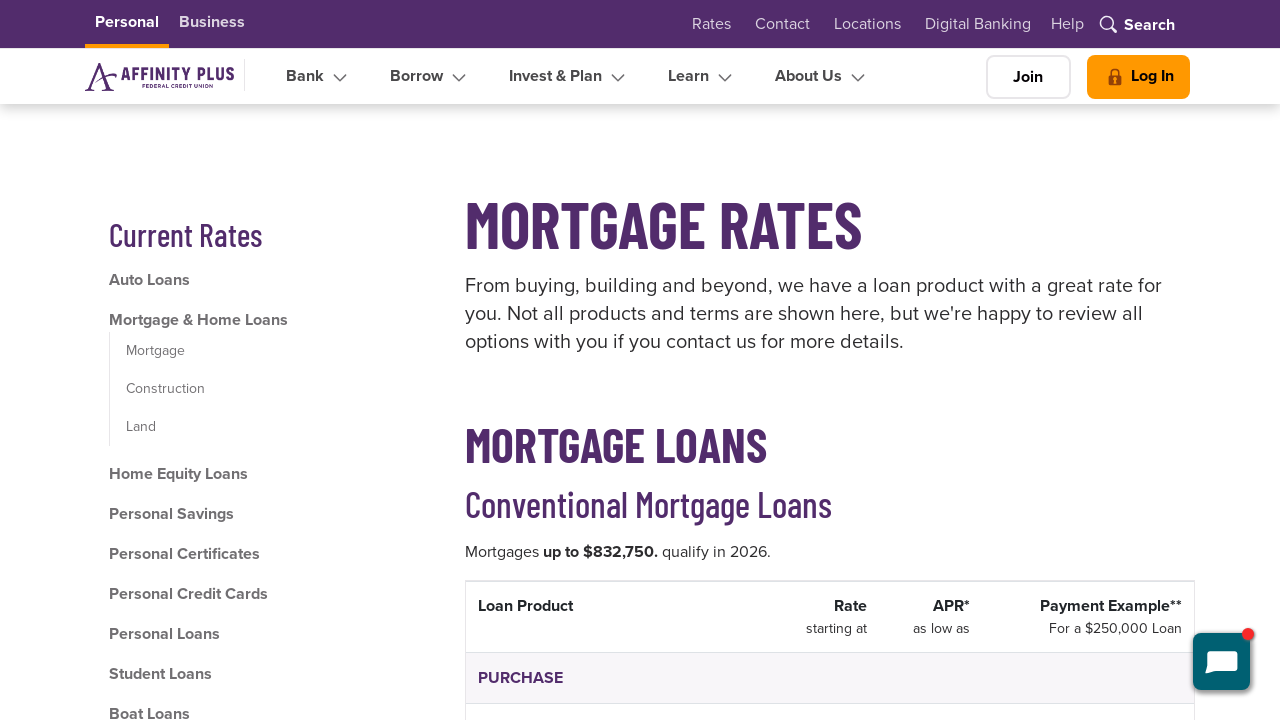

Waited for rates table to load on Affinity Plus mortgage rates page
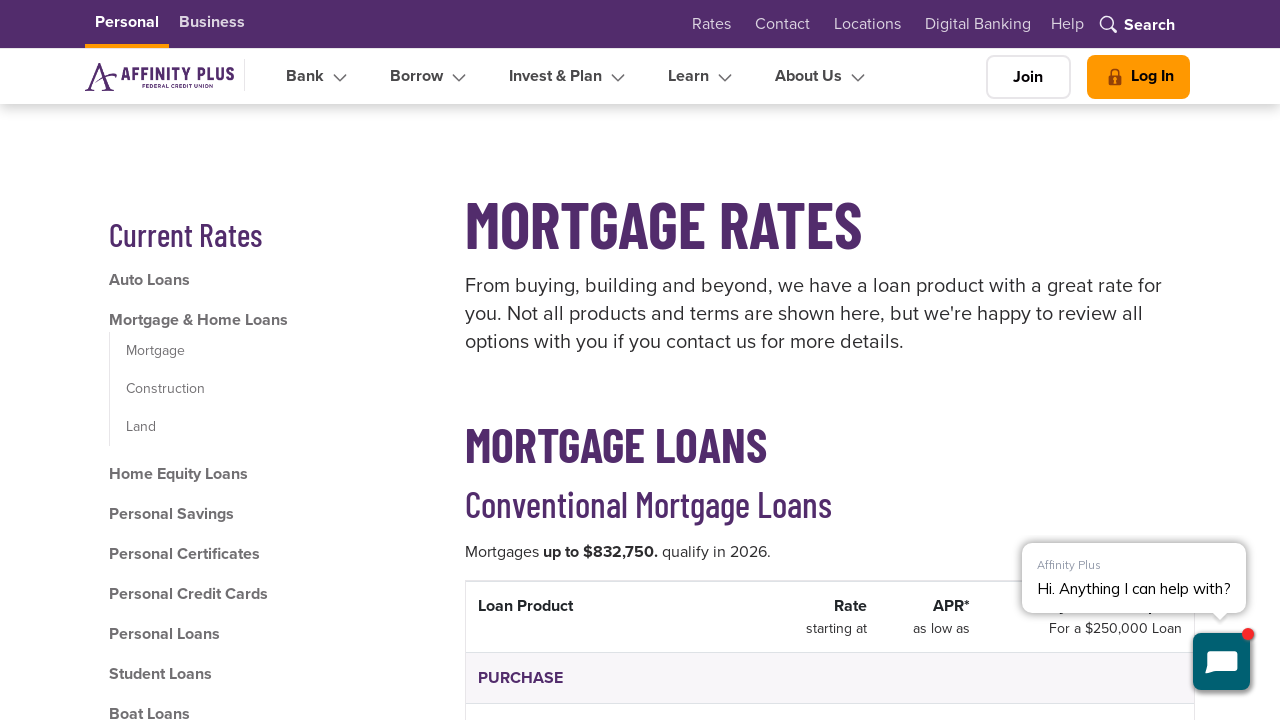

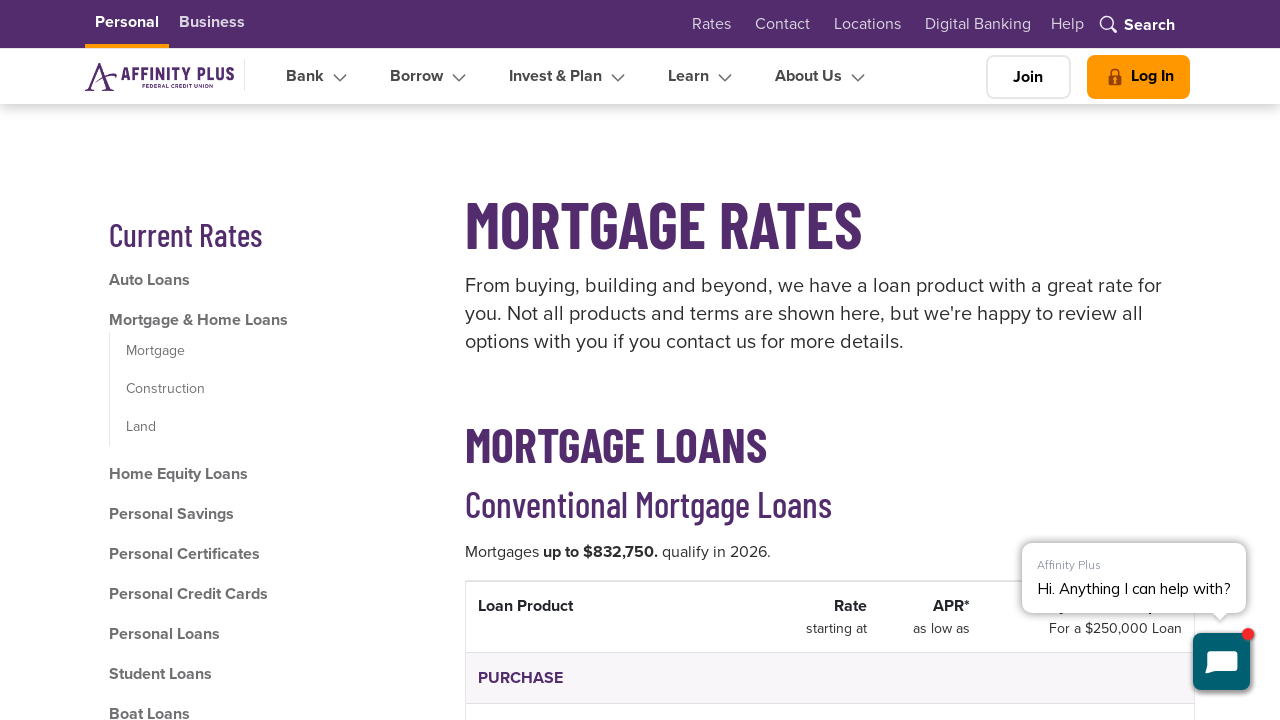